Waits for a price to drop to $100, then books and solves a mathematical challenge by calculating a logarithmic expression and submitting the answer

Starting URL: http://suninjuly.github.io/explicit_wait2.html

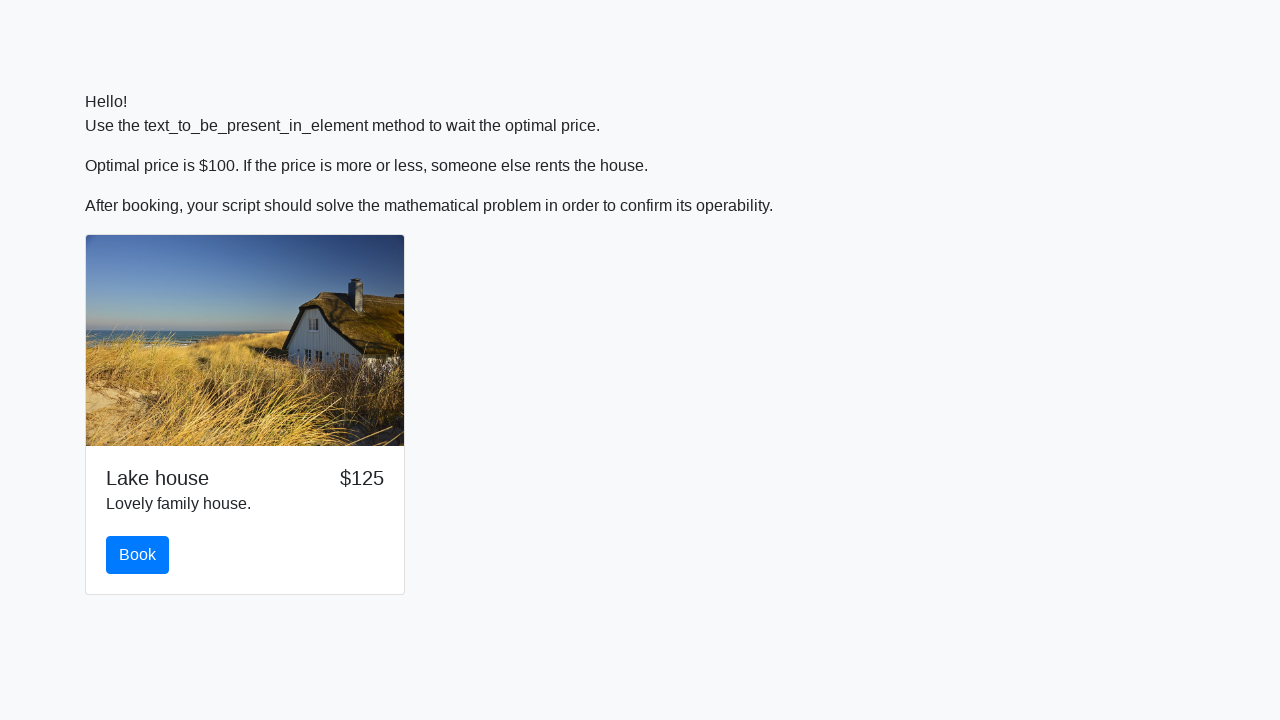

Waited for price to drop to $100
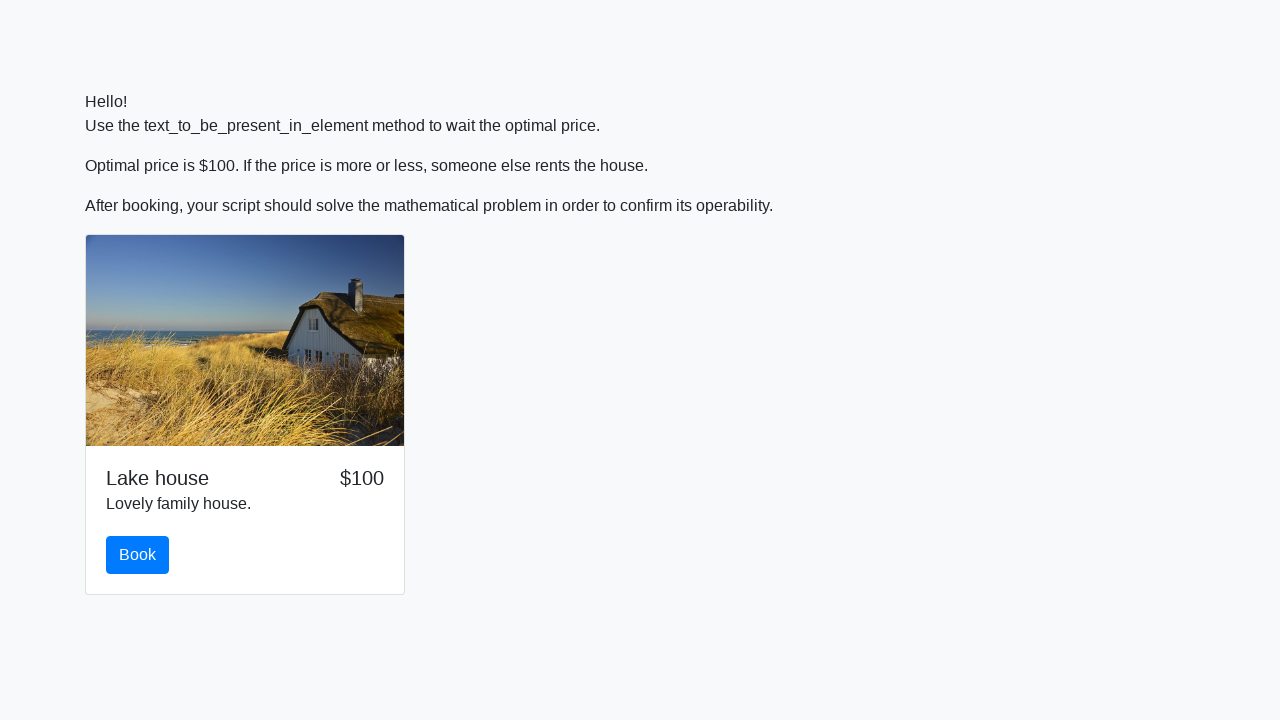

Clicked the book button at (138, 555) on #book
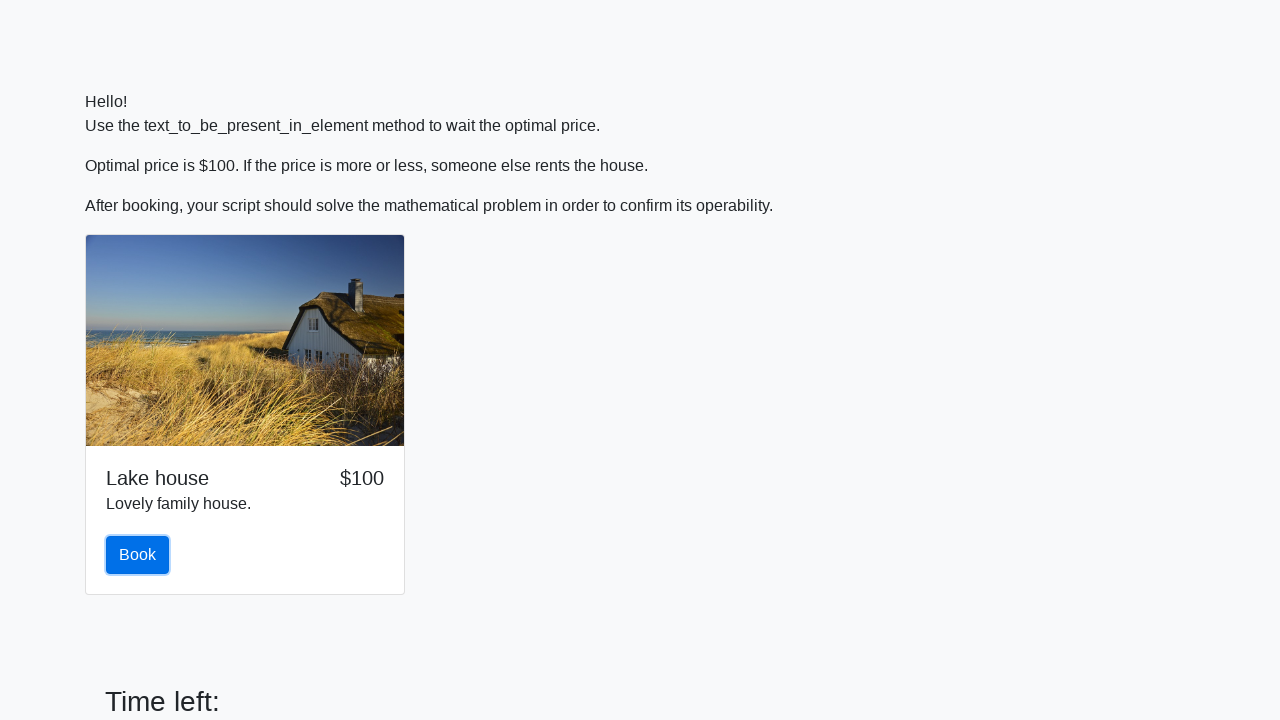

Retrieved x value from page: 873
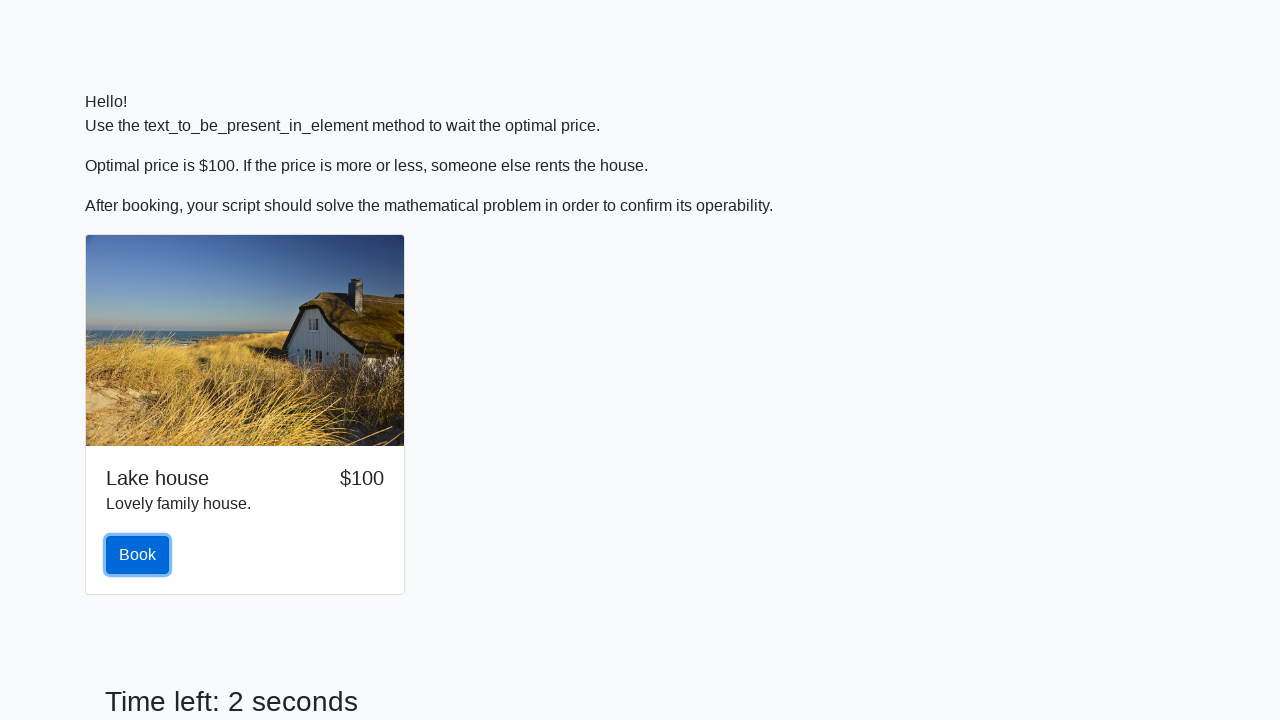

Calculated logarithmic expression result: 1.448857276211321
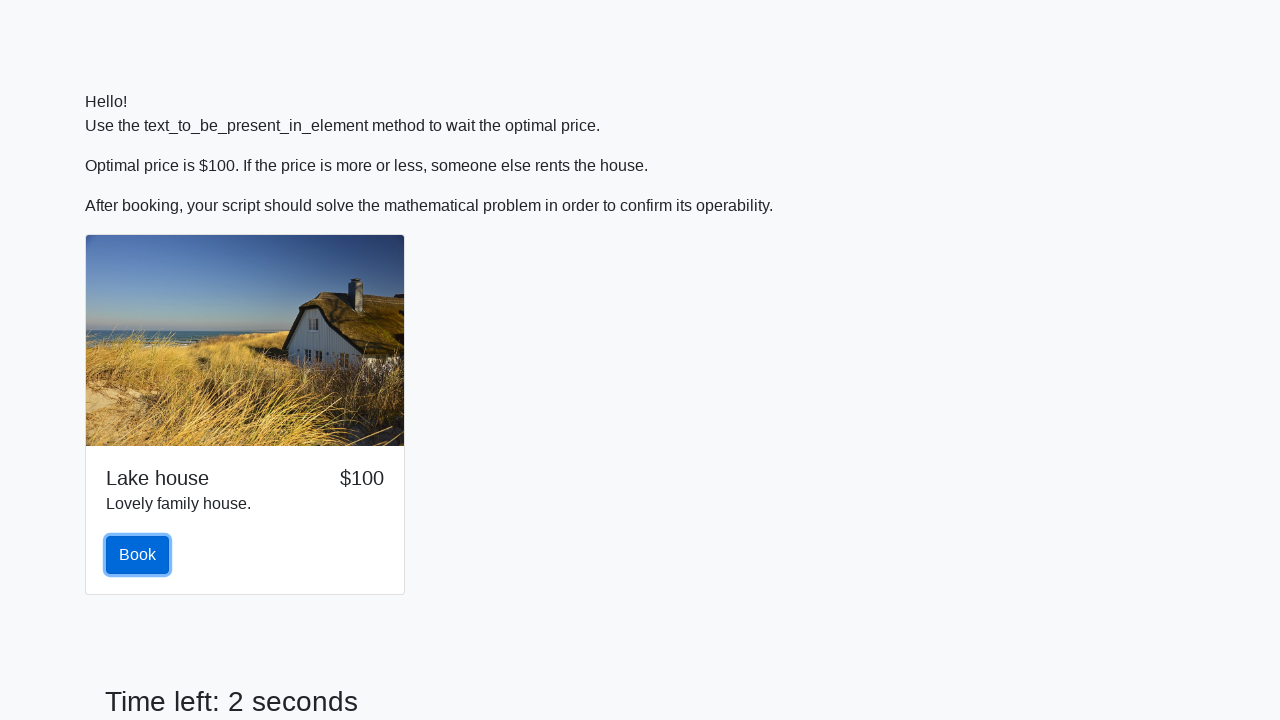

Filled answer field with calculated value: 1.448857276211321 on #answer
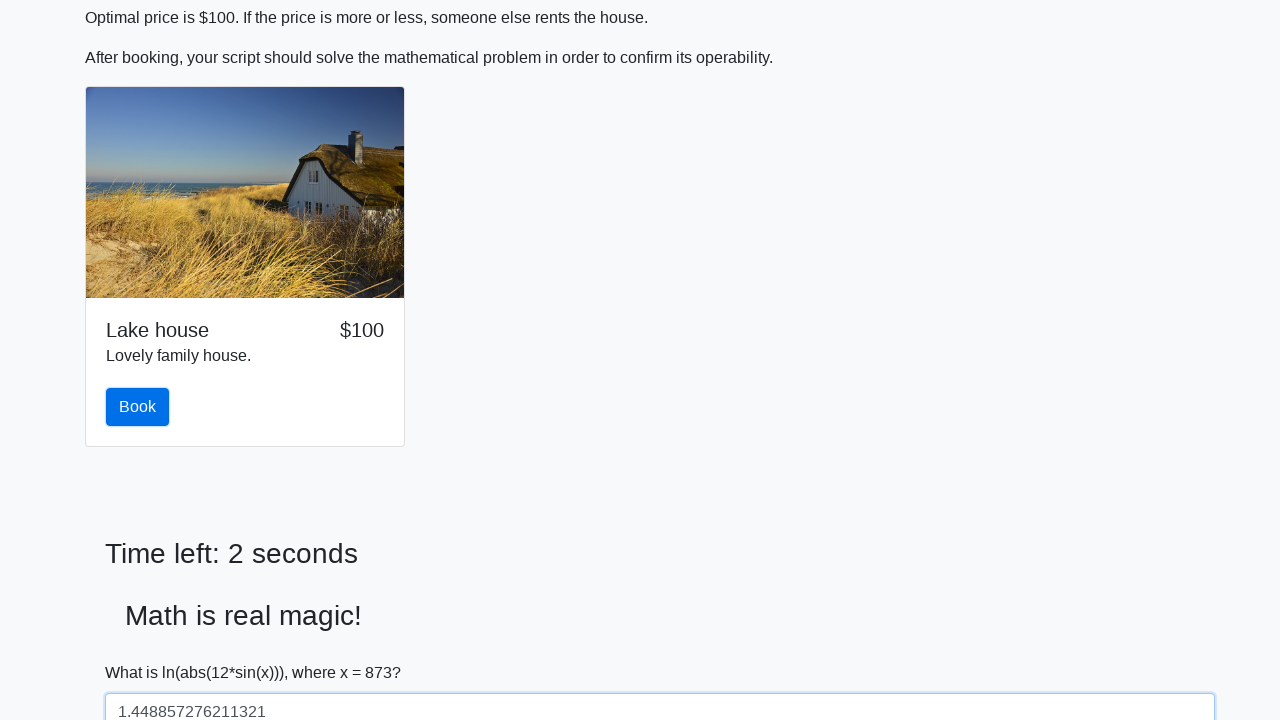

Clicked solve button to submit the answer at (143, 651) on #solve
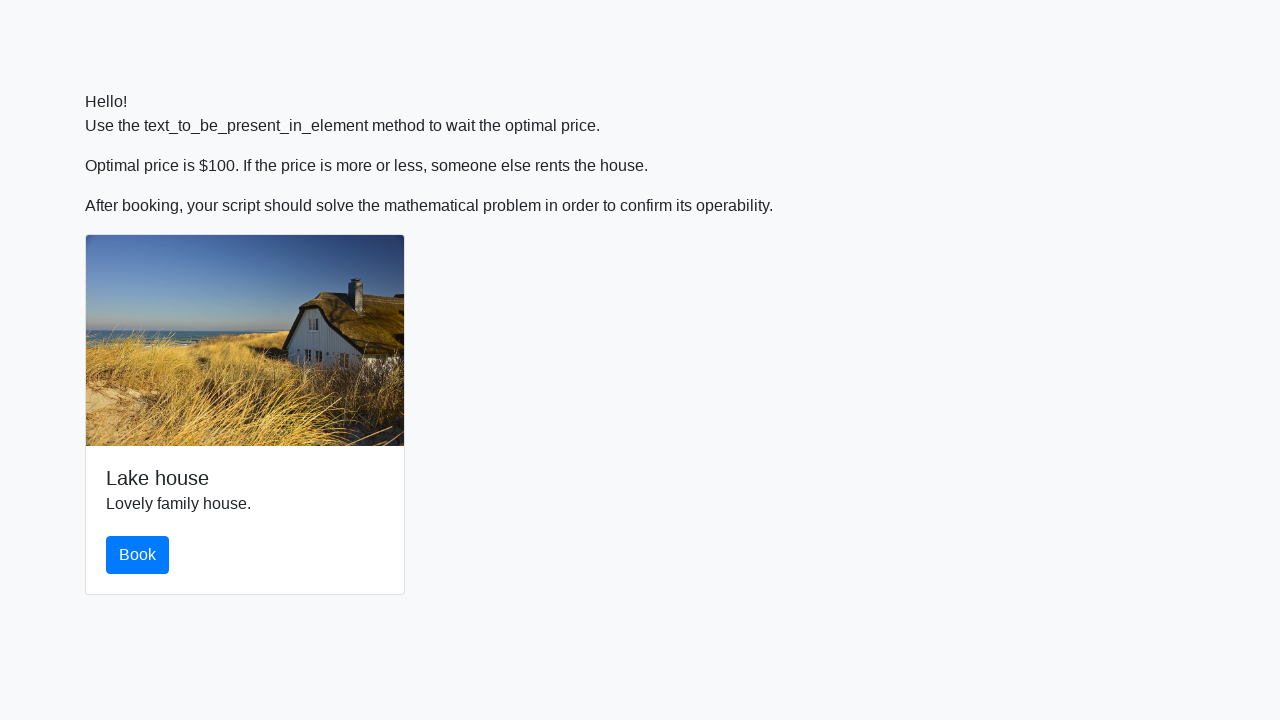

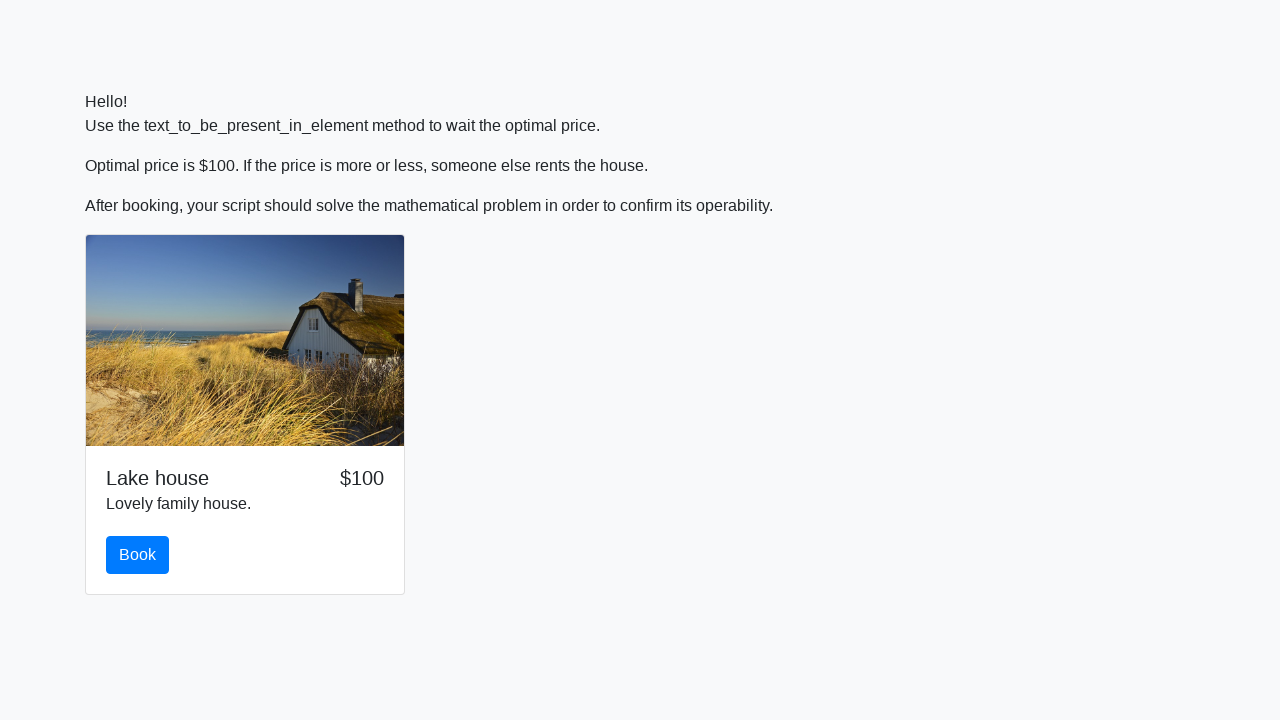